Tests that clicking on Elements category displays the right side advertisement

Starting URL: https://demoqa.com/

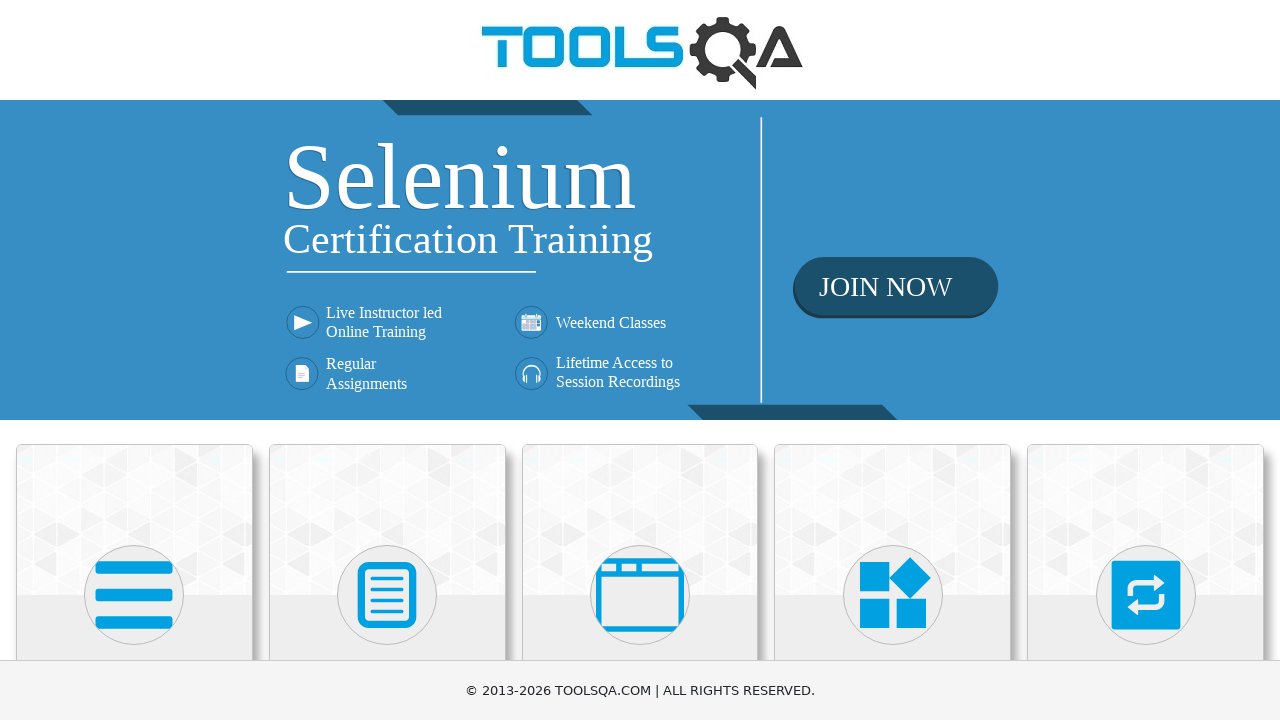

Clicked on Elements category heading at (134, 360) on h5:has-text('Elements')
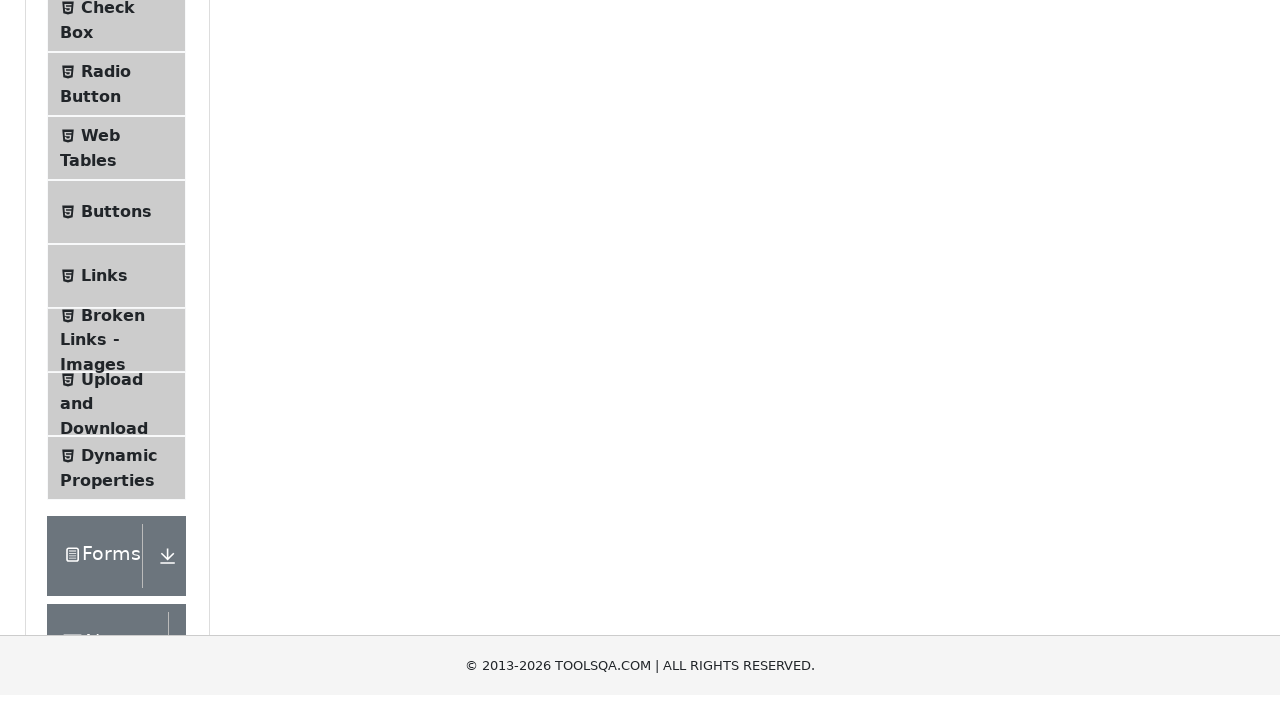

Right side advertisement became visible
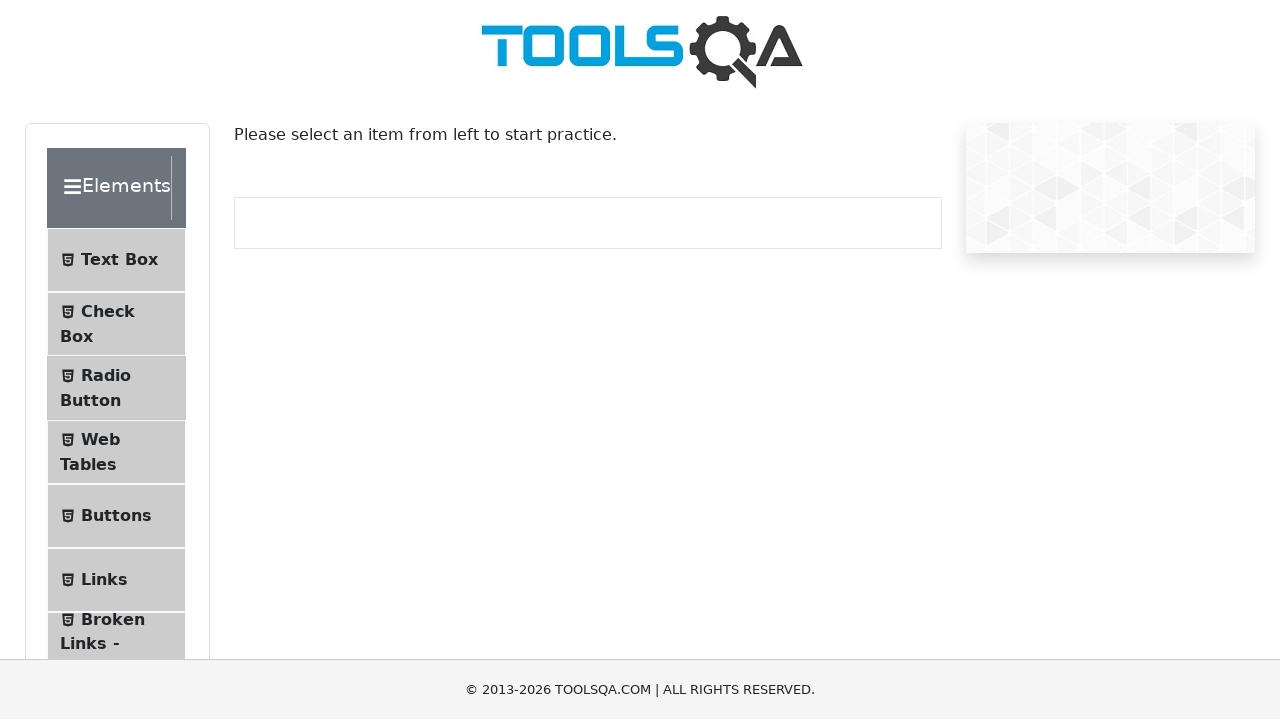

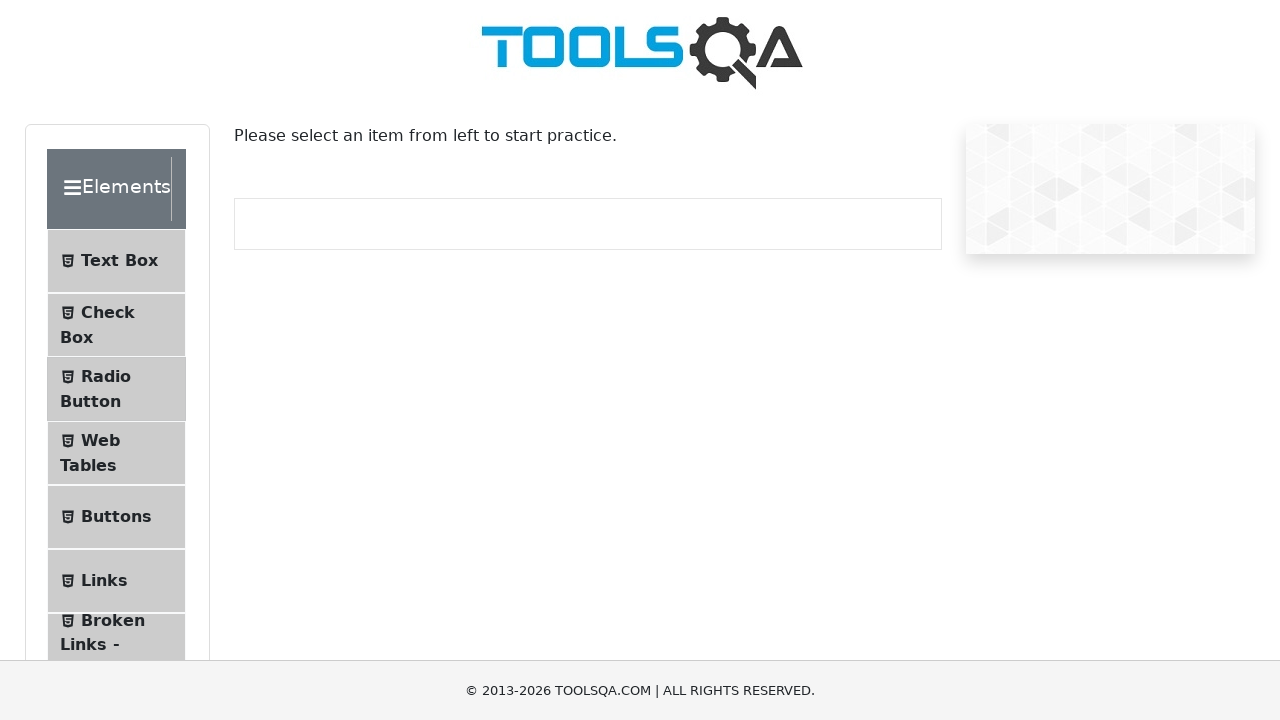